Tests marking all items as completed using the toggle all checkbox

Starting URL: https://demo.playwright.dev/todomvc

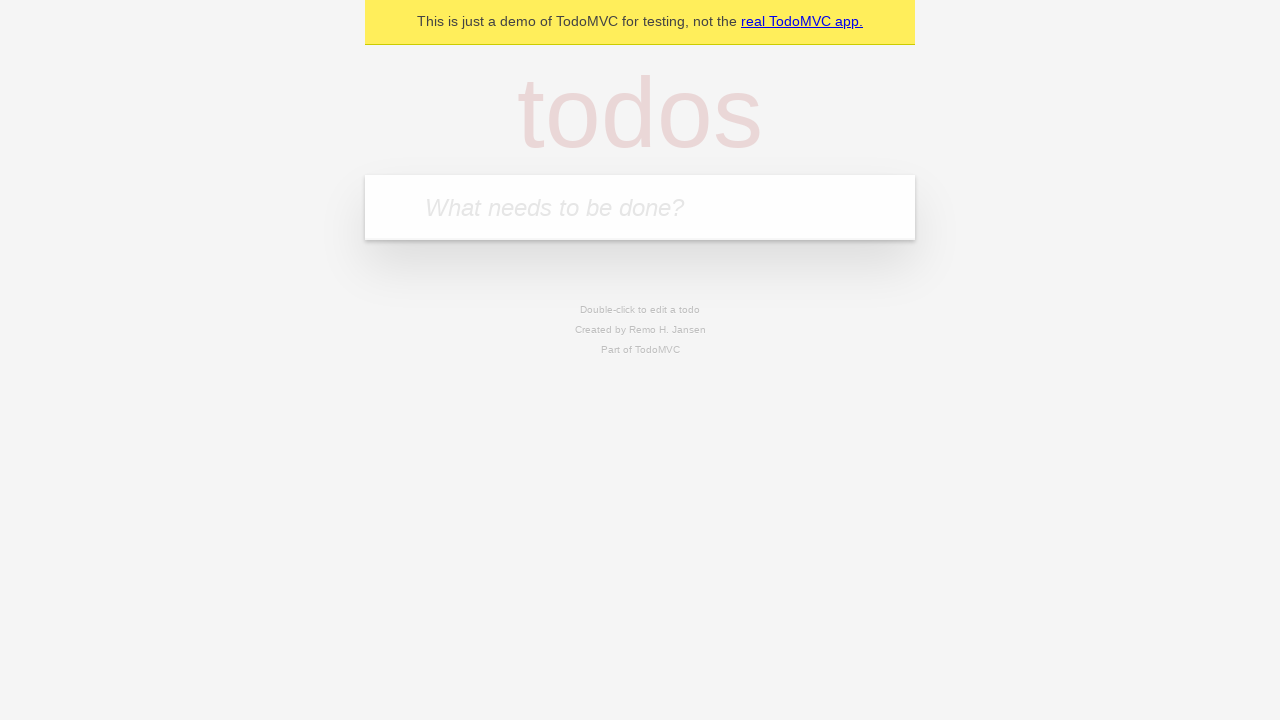

Filled todo input with 'buy some cheese' on internal:attr=[placeholder="What needs to be done?"i]
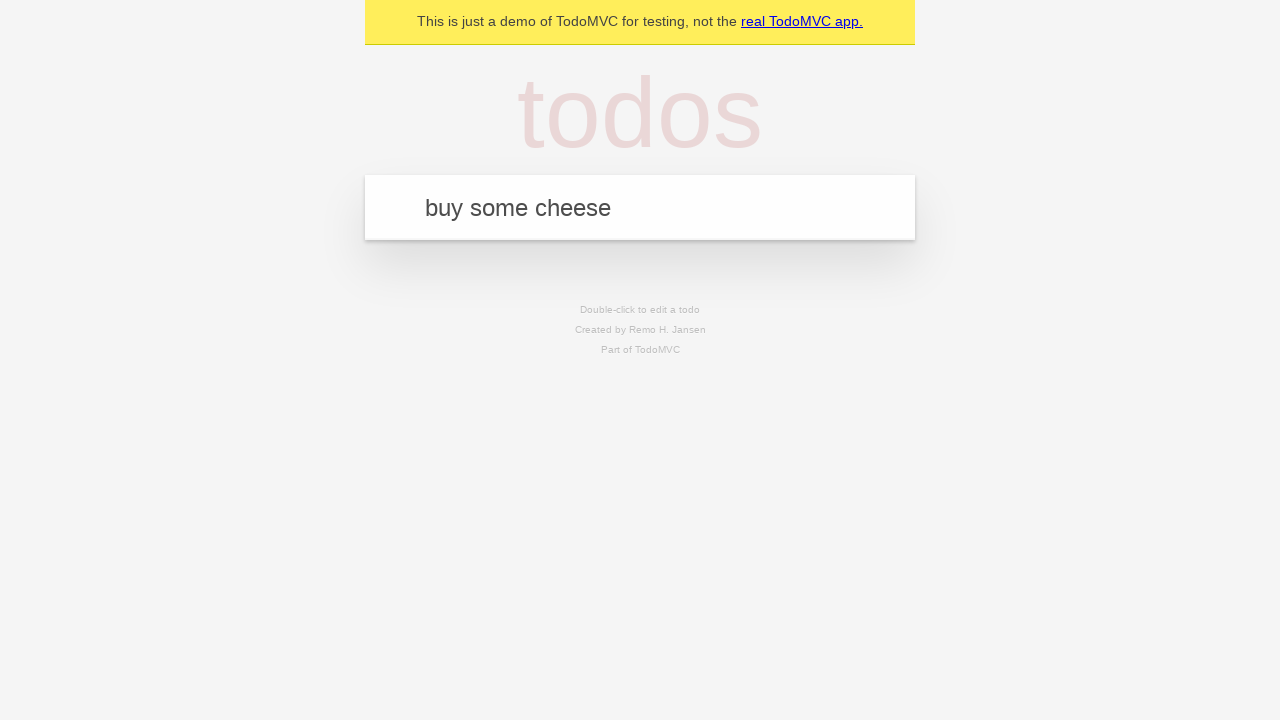

Pressed Enter to add 'buy some cheese' todo on internal:attr=[placeholder="What needs to be done?"i]
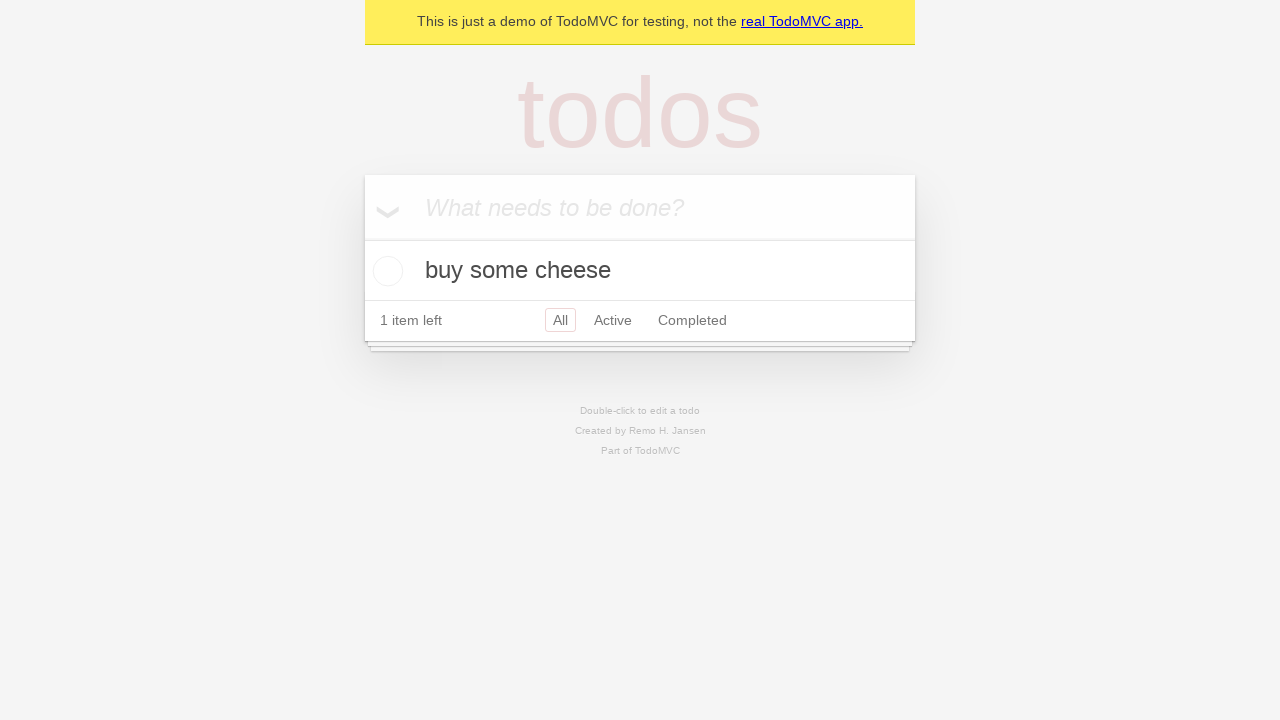

Filled todo input with 'feed the cat' on internal:attr=[placeholder="What needs to be done?"i]
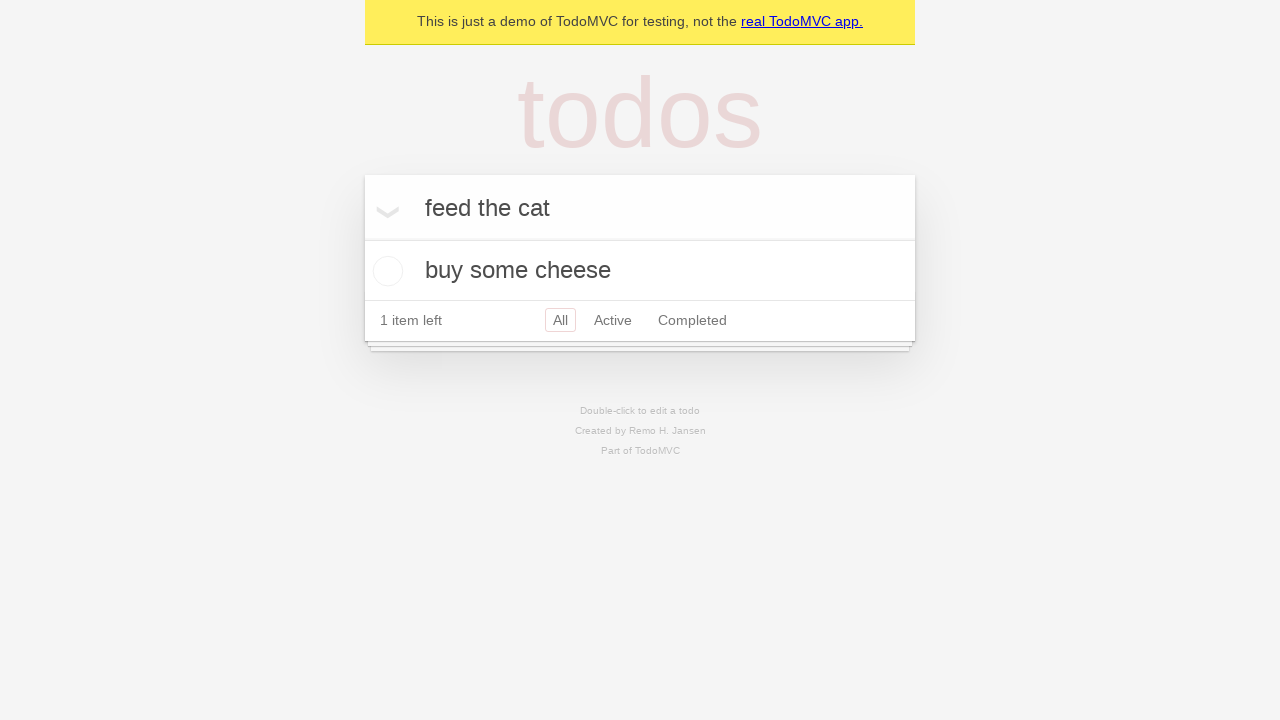

Pressed Enter to add 'feed the cat' todo on internal:attr=[placeholder="What needs to be done?"i]
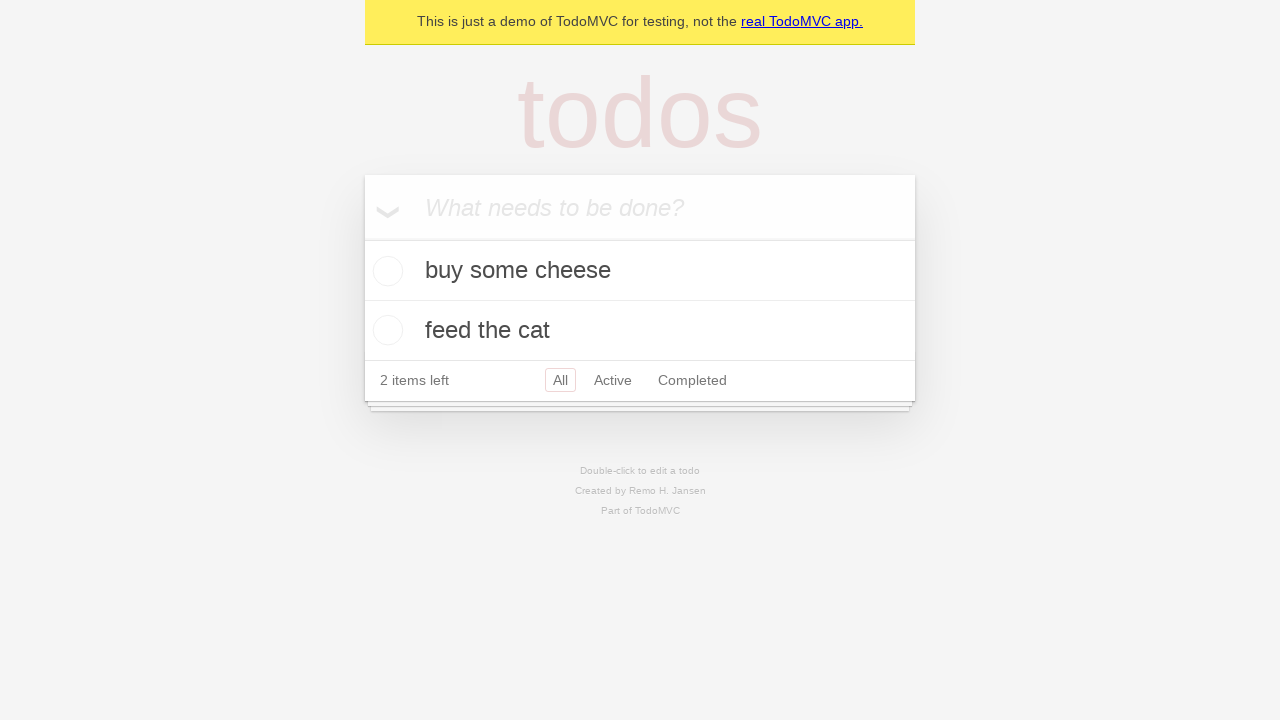

Filled todo input with 'book a doctors appointment' on internal:attr=[placeholder="What needs to be done?"i]
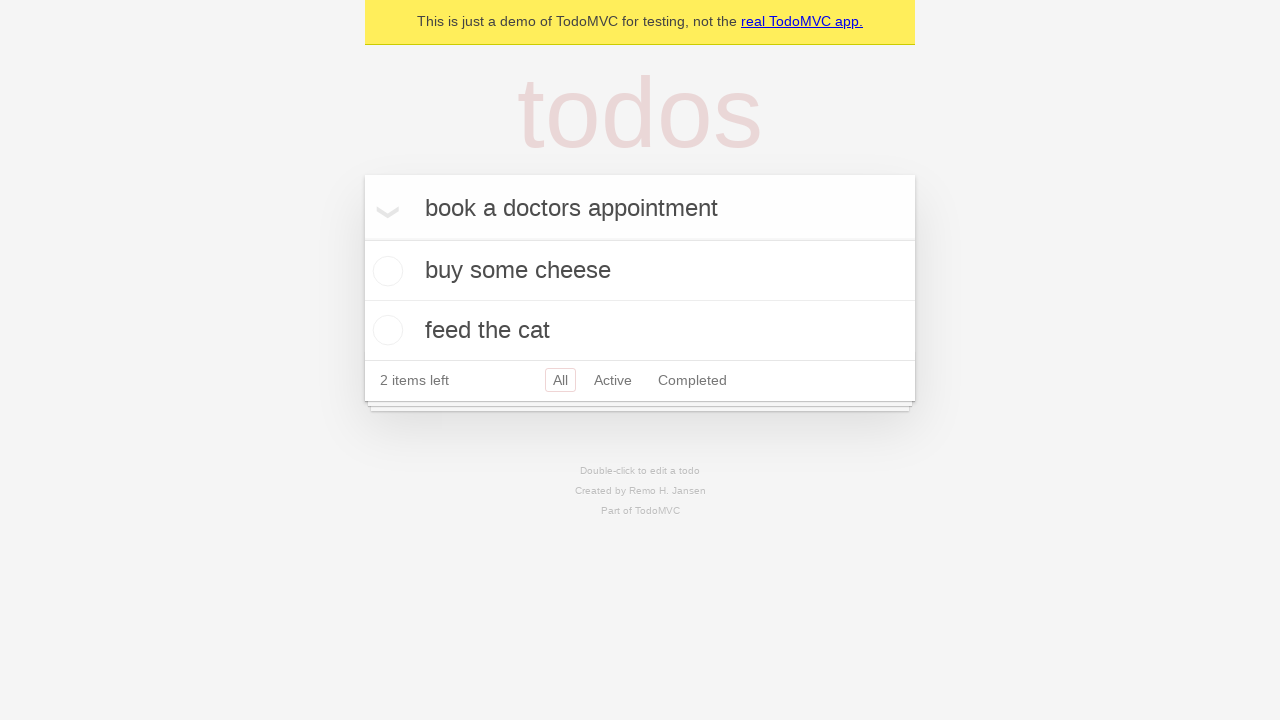

Pressed Enter to add 'book a doctors appointment' todo on internal:attr=[placeholder="What needs to be done?"i]
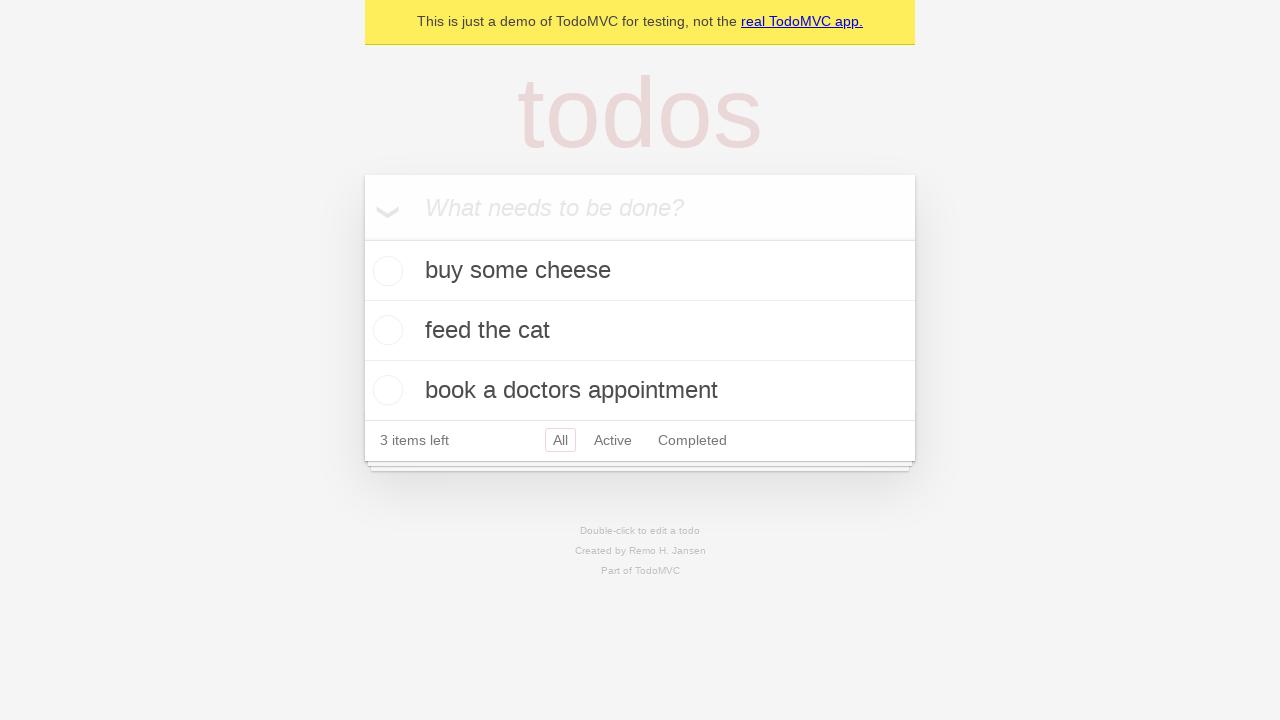

Clicked 'Mark all as complete' checkbox to mark all todos as completed at (362, 238) on internal:label="Mark all as complete"i
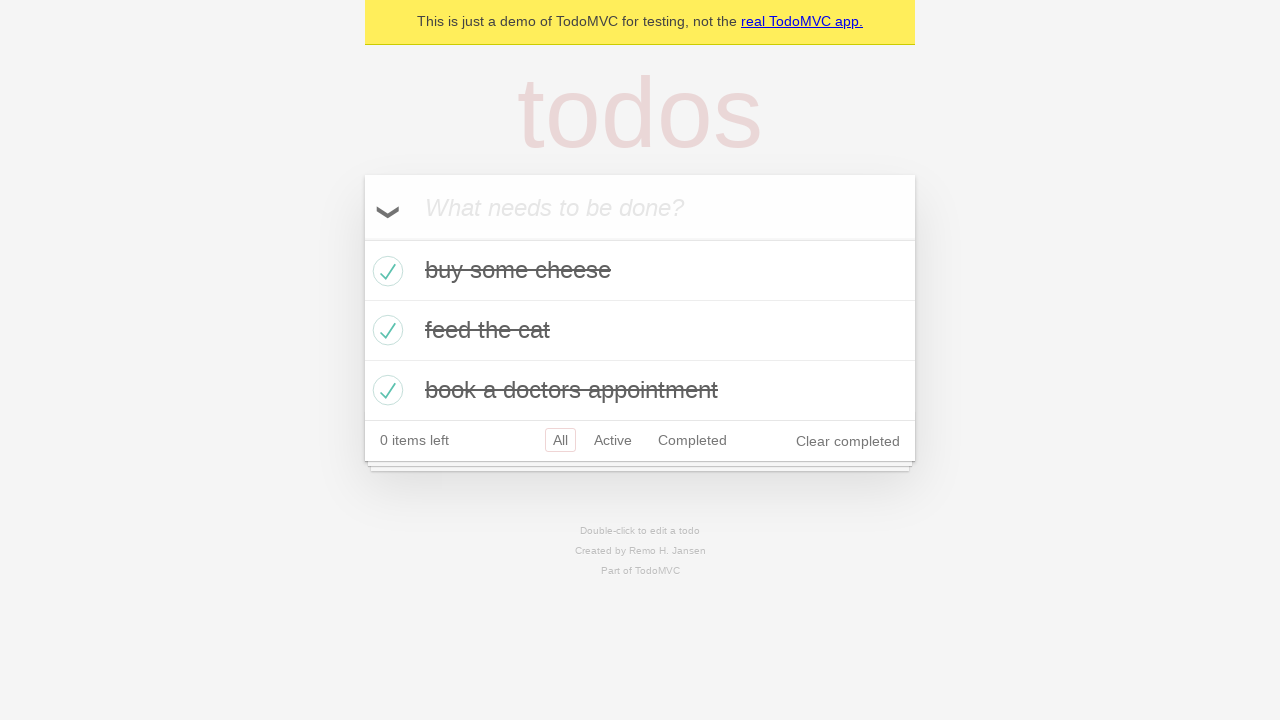

Waited for completed todo items to be visible
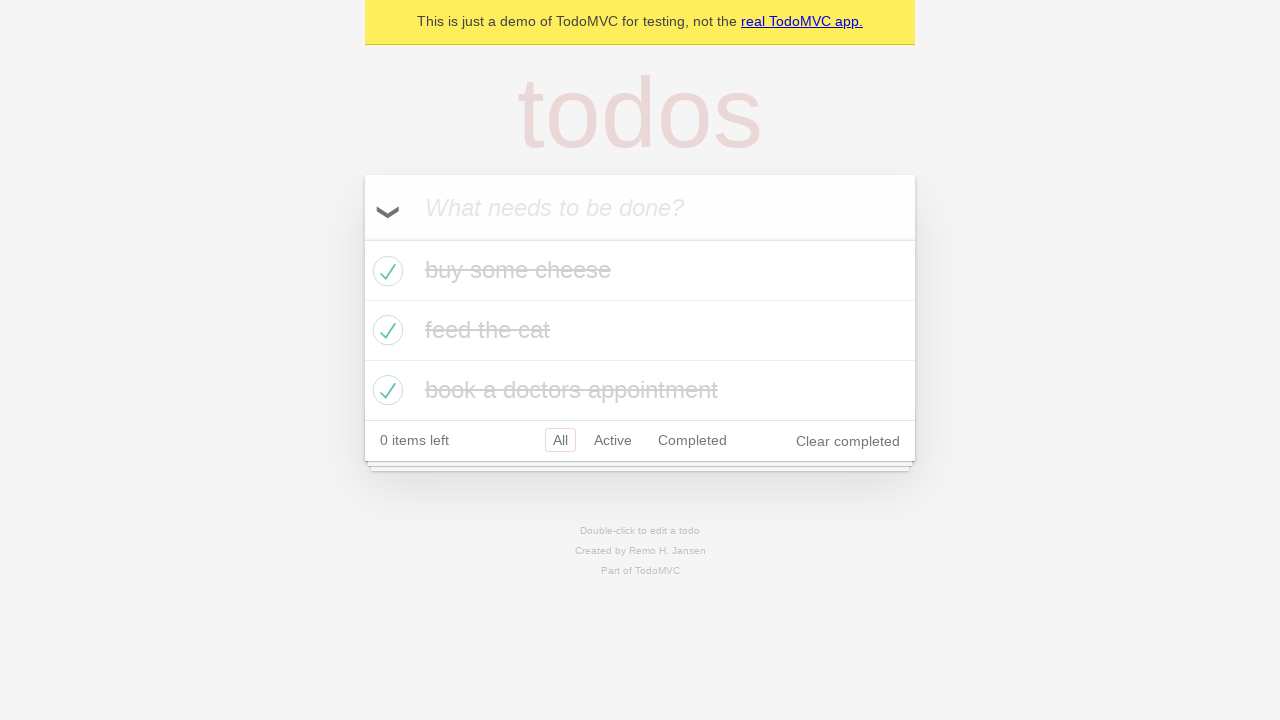

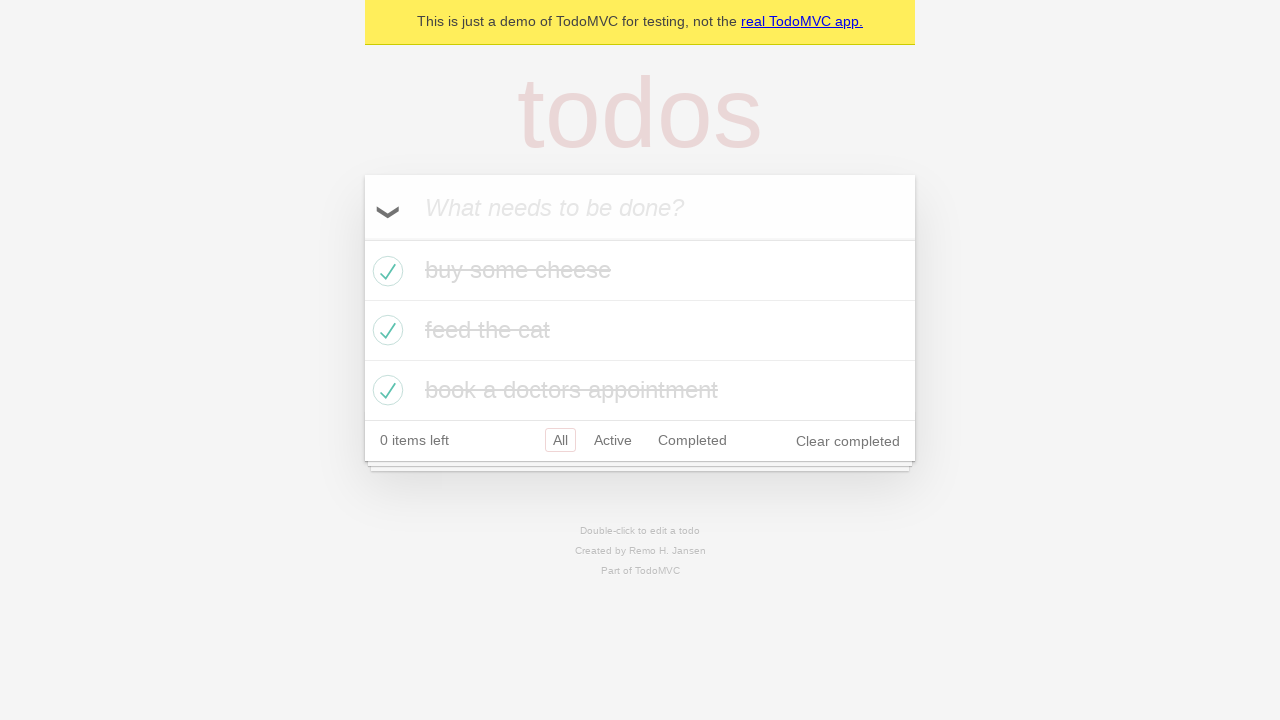